Tests visibility toggling of an element by clicking a hide button and verifying the element becomes hidden

Starting URL: https://rahulshettyacademy.com/AutomationPractice/

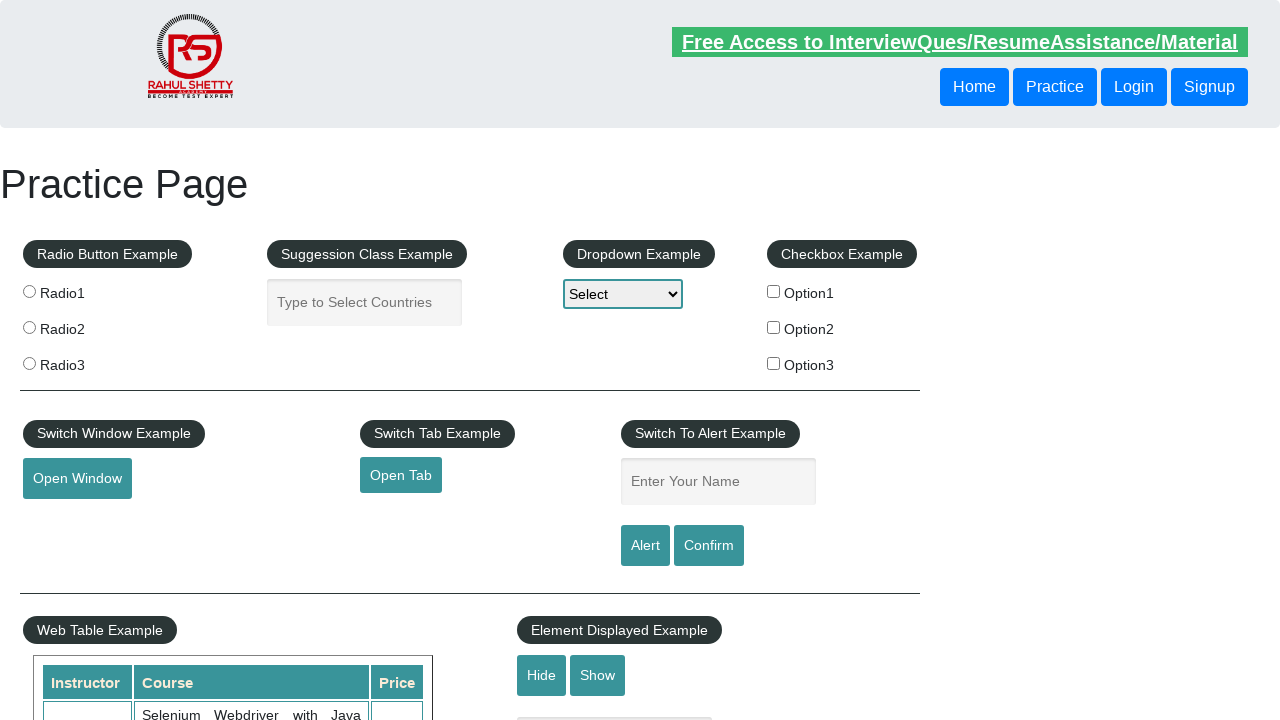

Verified that text element is initially visible
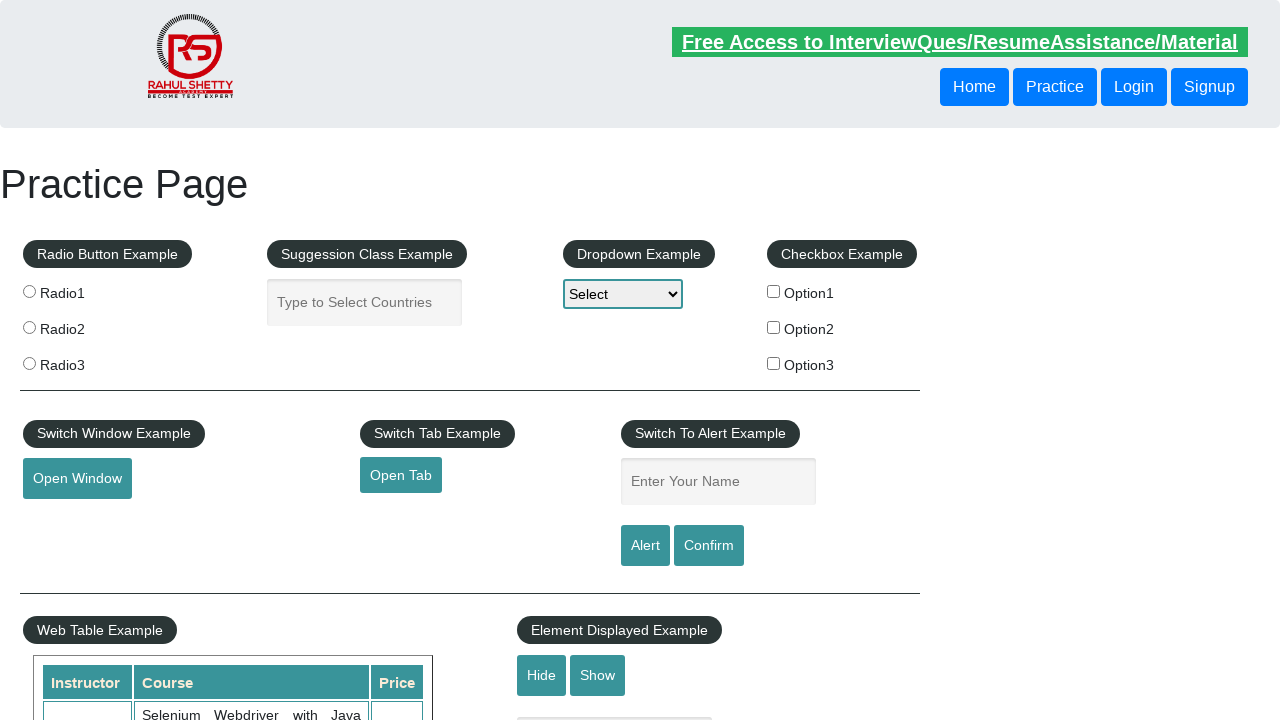

Clicked hide button to hide the text element at (542, 675) on #hide-textbox
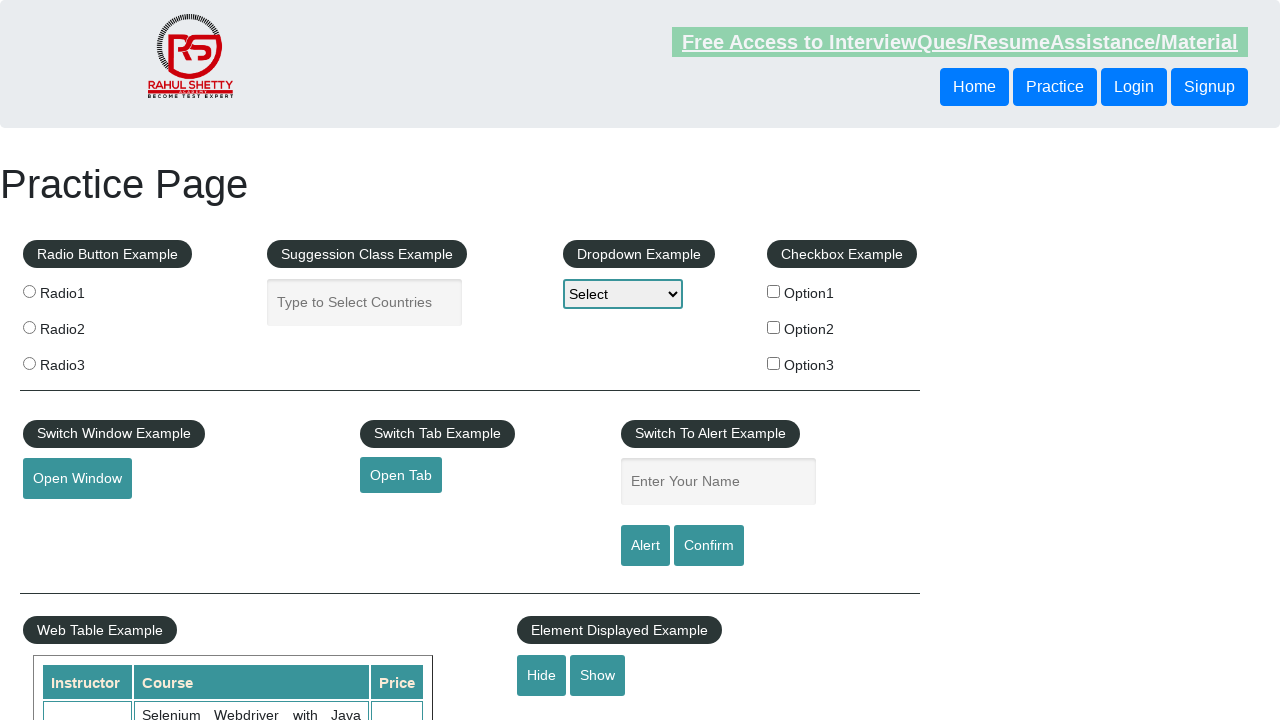

Verified that text element is now hidden
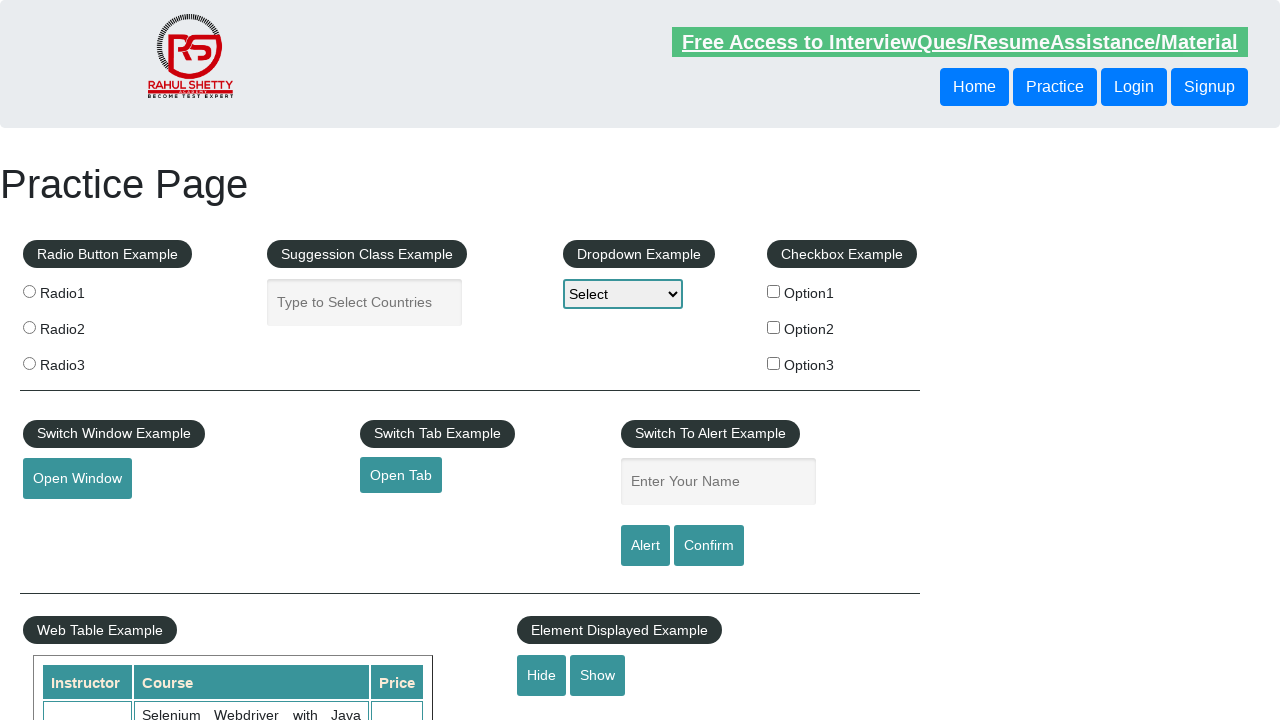

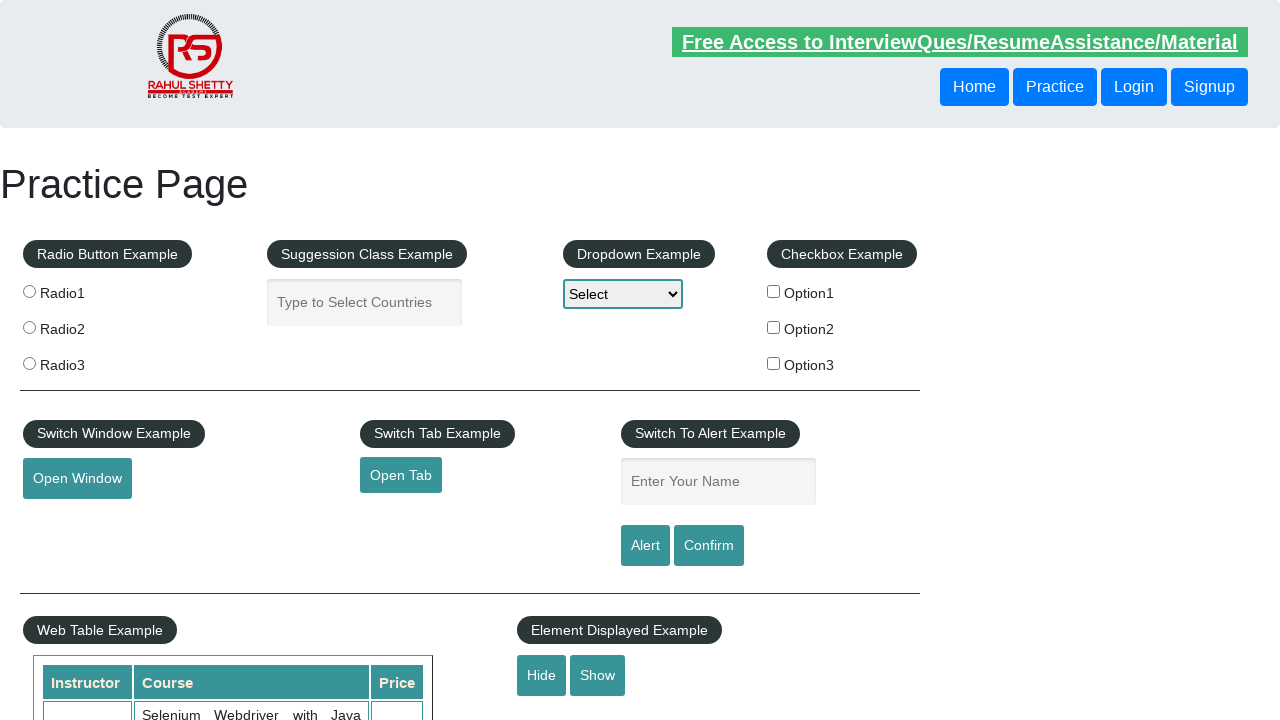